Tests keyboard input detection by pressing SPACE key and verifying the result

Starting URL: https://the-internet.herokuapp.com/key_presses

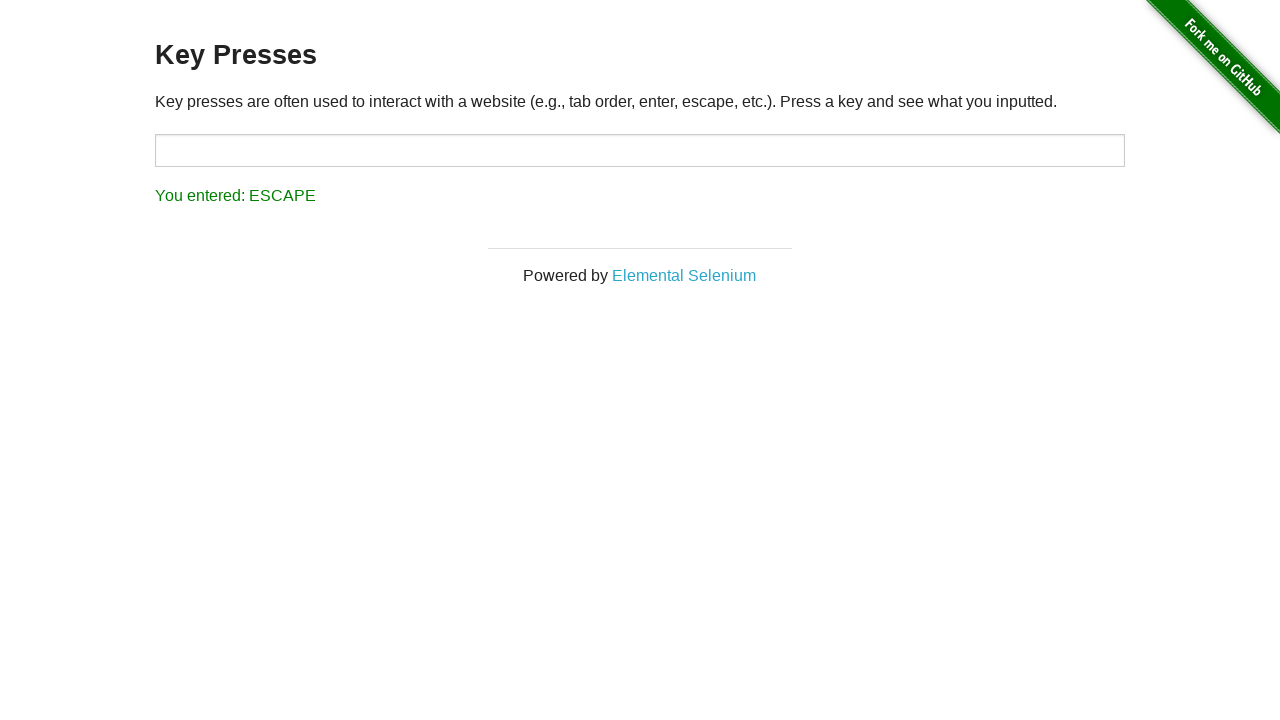

Clicked on the target input field at (640, 150) on #target
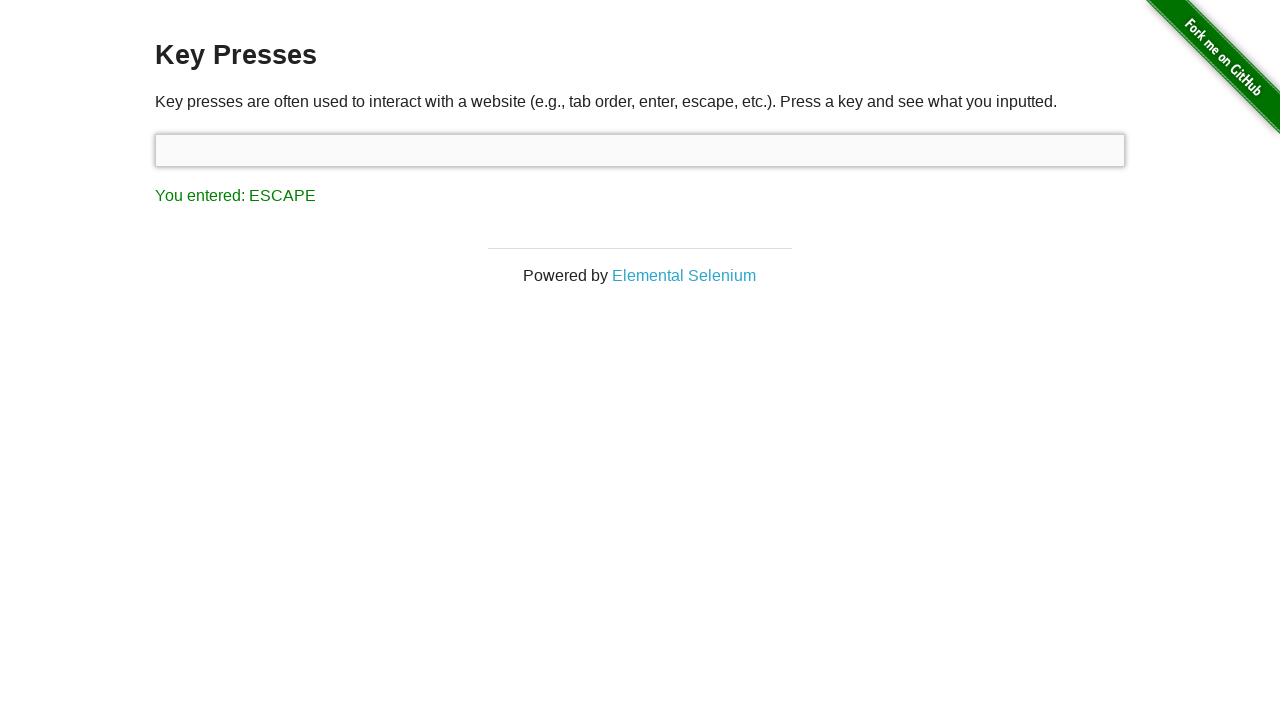

Pressed SPACE key
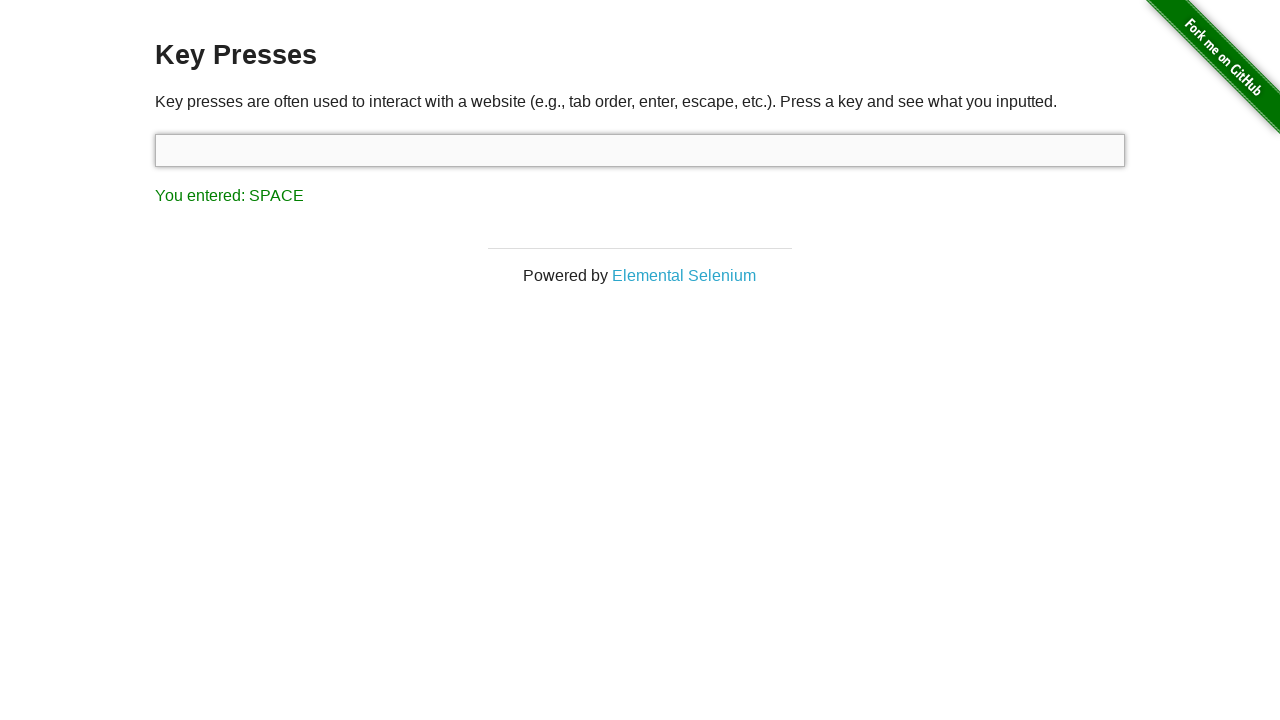

Verified that result displays 'You entered: SPACE'
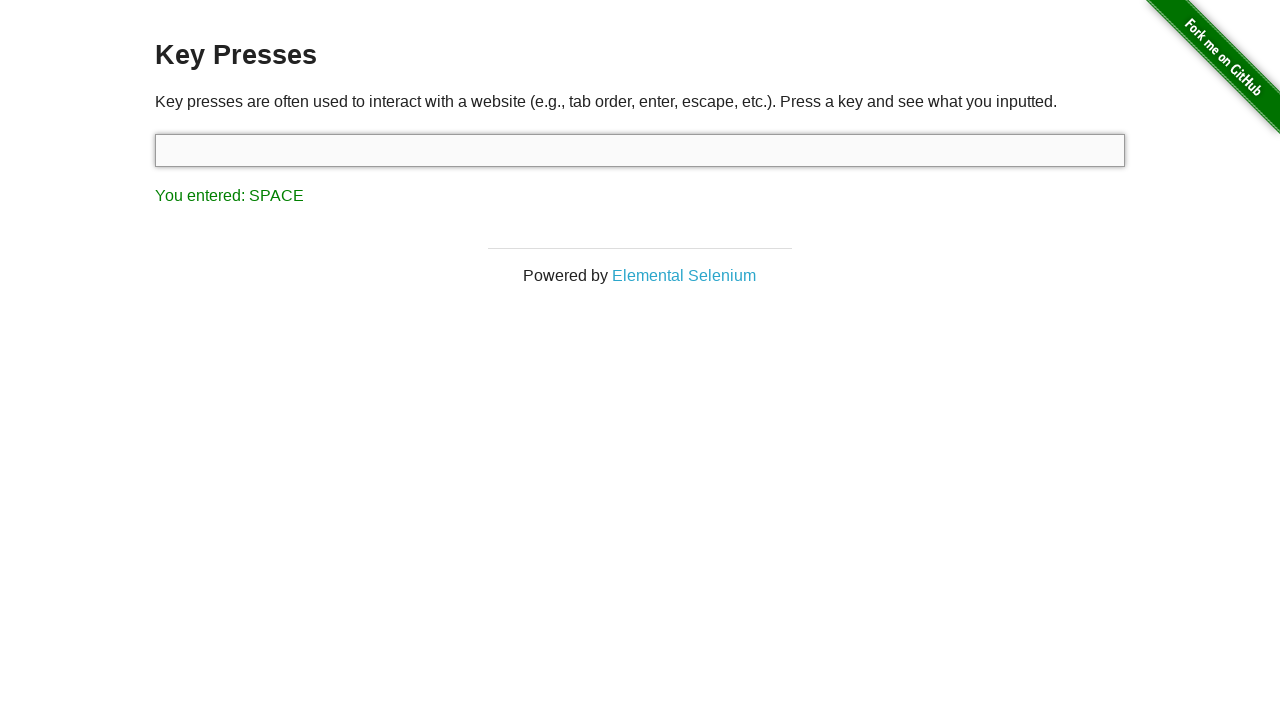

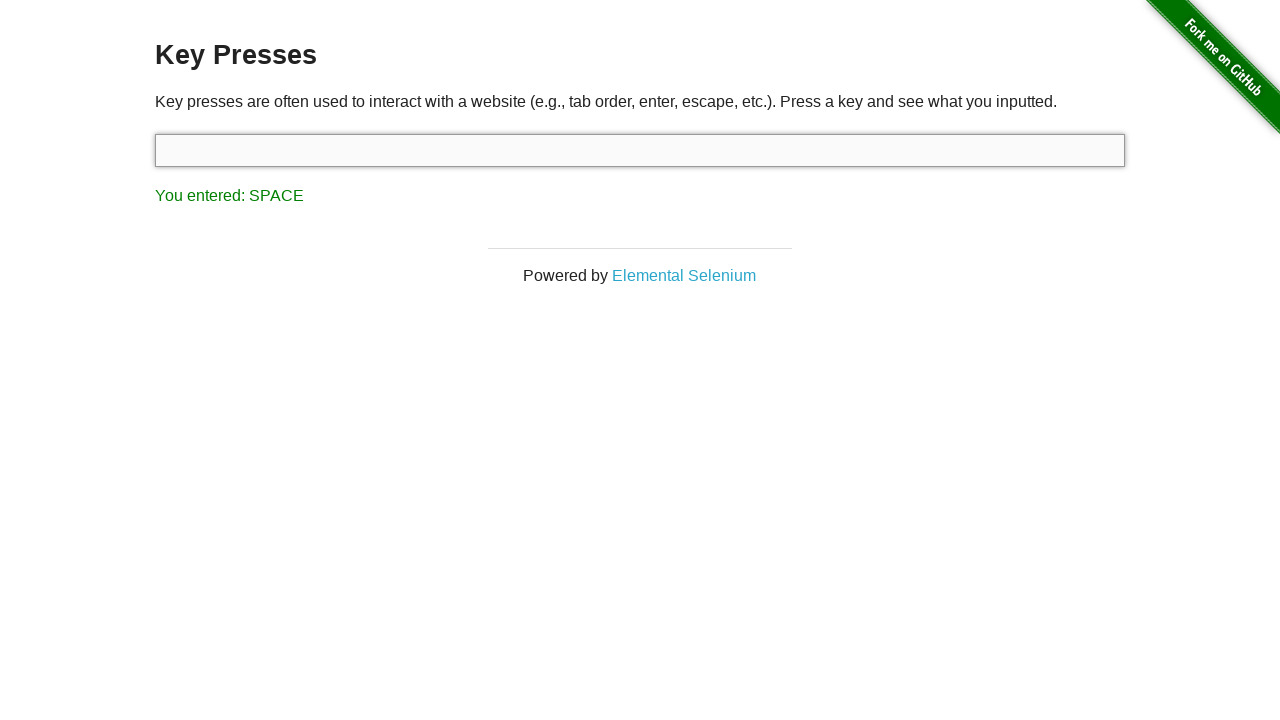